Tests static dropdown functionality by selecting options from a currency dropdown using different selection methods (by index and by visible text)

Starting URL: https://rahulshettyacademy.com/dropdownsPractise/

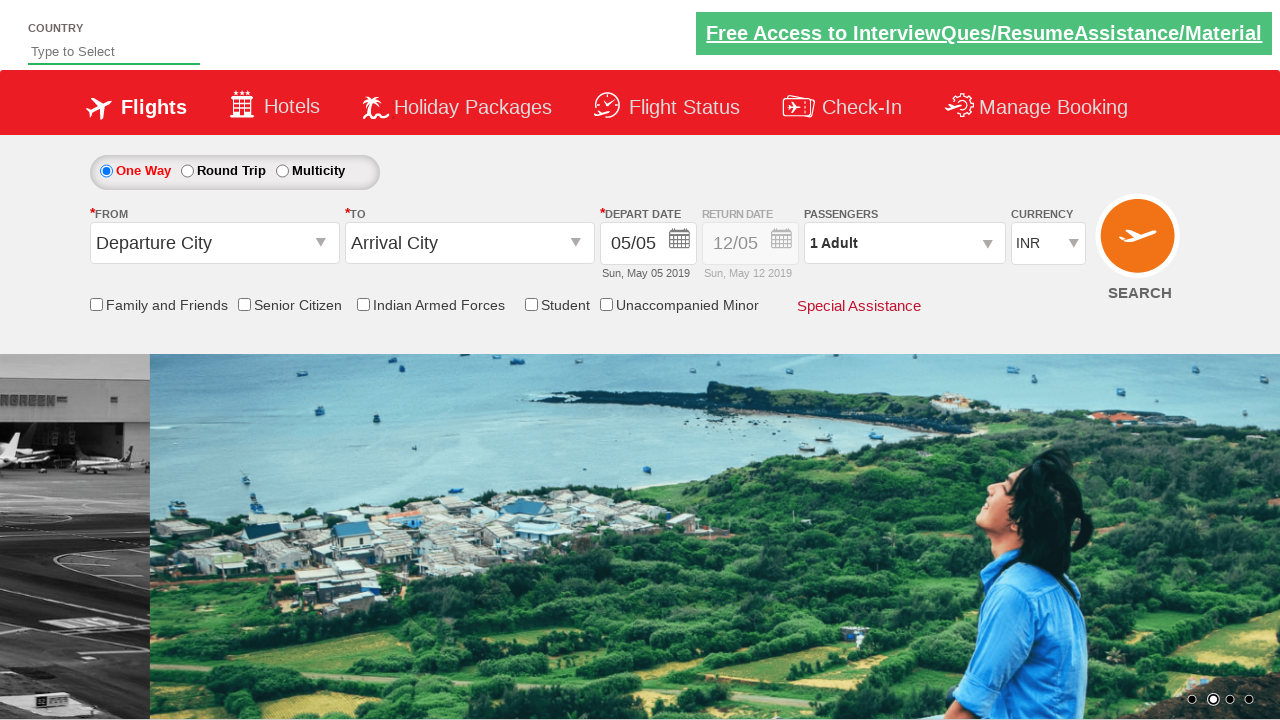

Navigated to dropdowns practice page
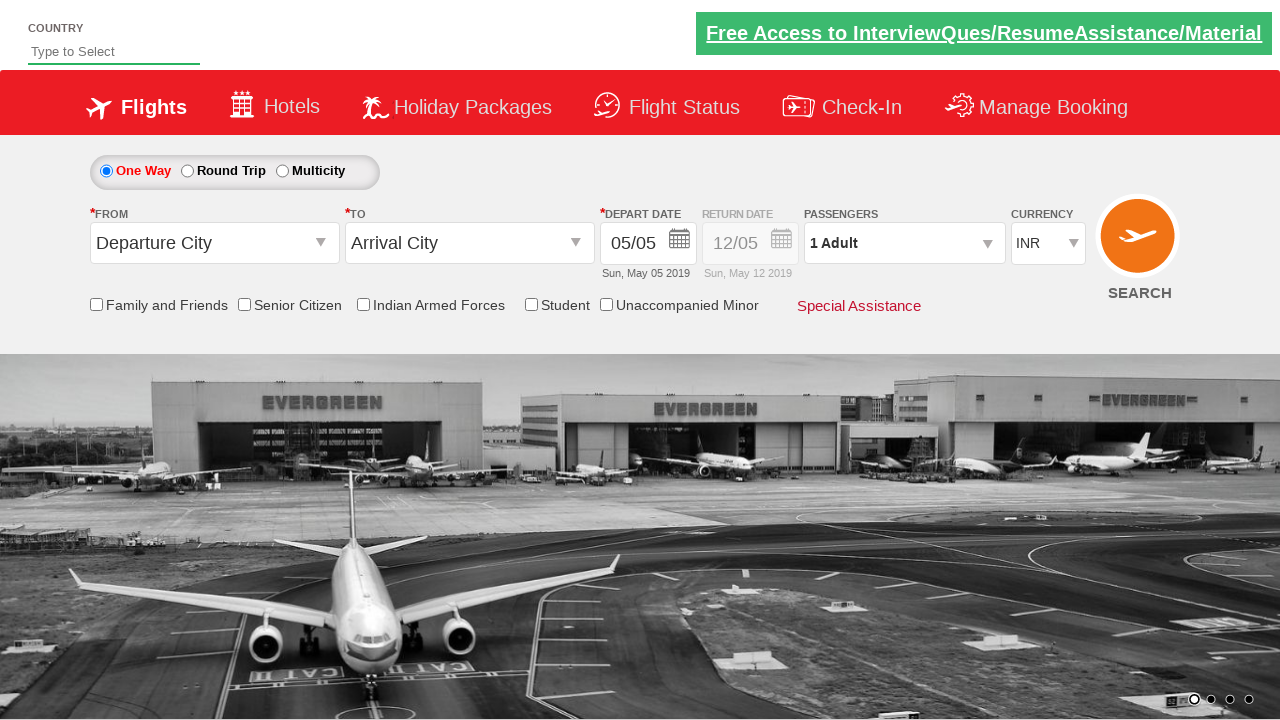

Selected currency option at index 3 from dropdown on #ctl00_mainContent_DropDownListCurrency
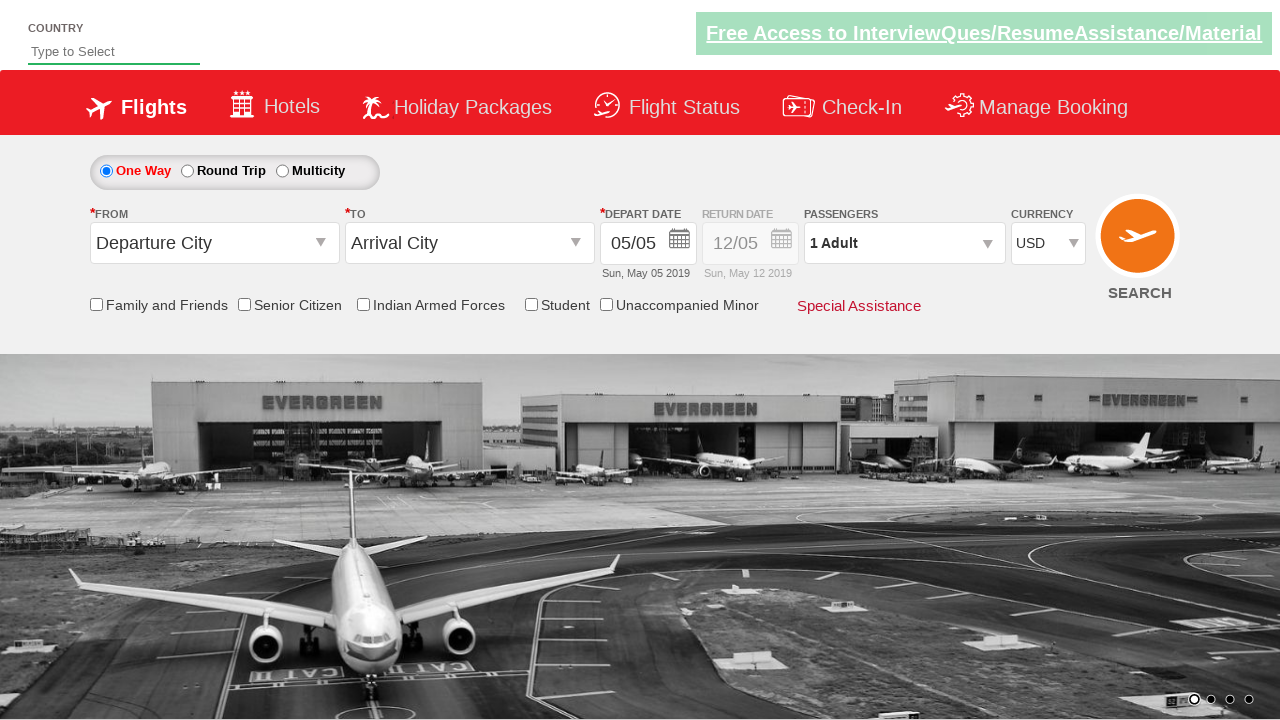

Selected AED currency option by visible text from dropdown on #ctl00_mainContent_DropDownListCurrency
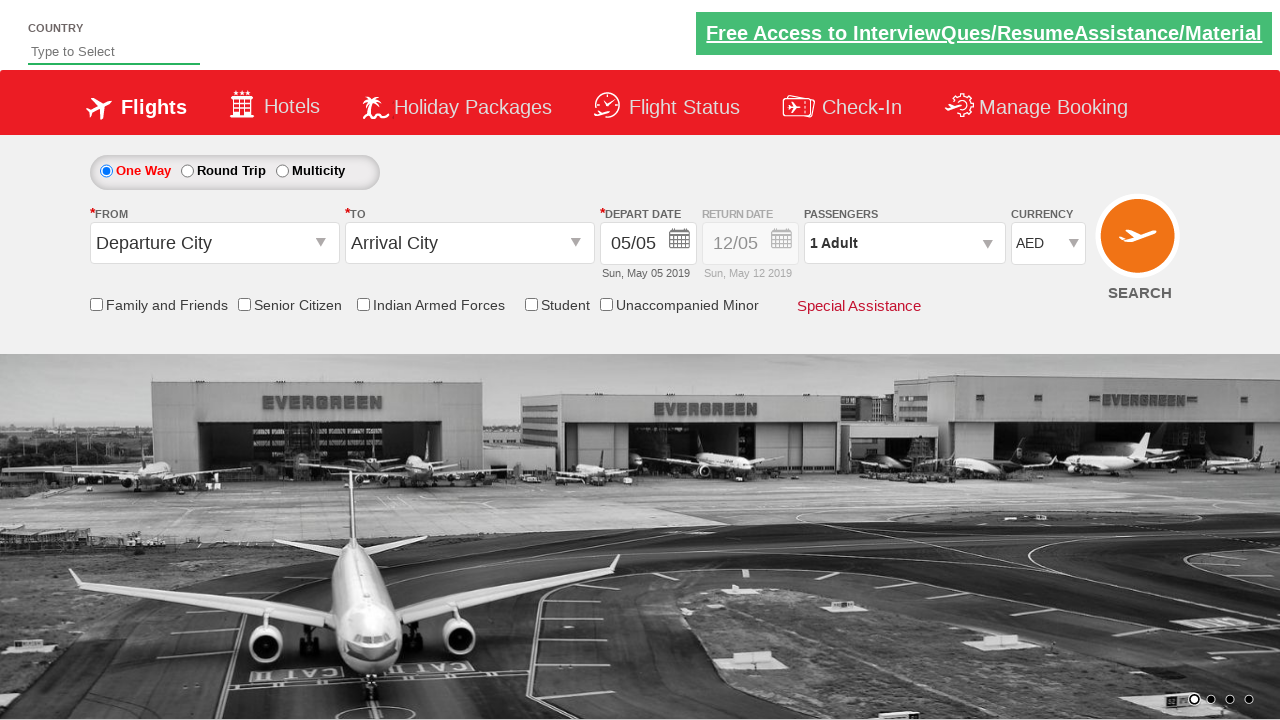

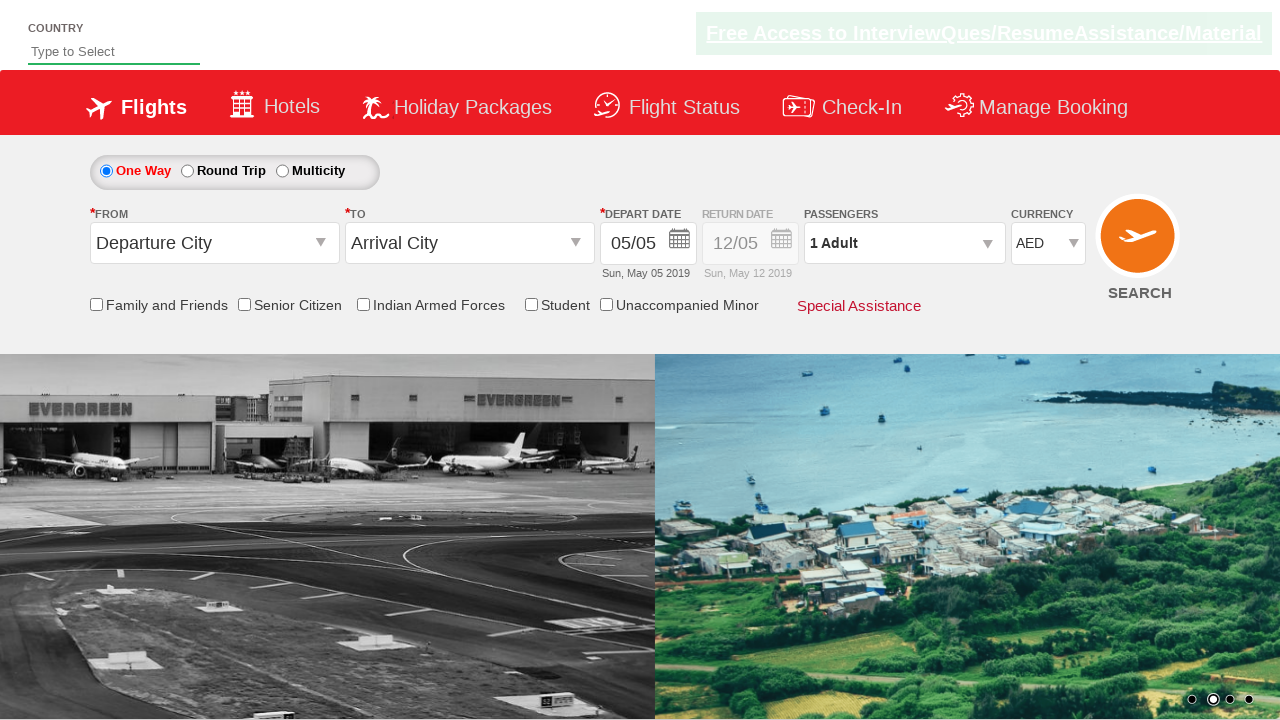